Tests slider interaction by moving the slider element to a specific position

Starting URL: https://demoqa.com/slider/

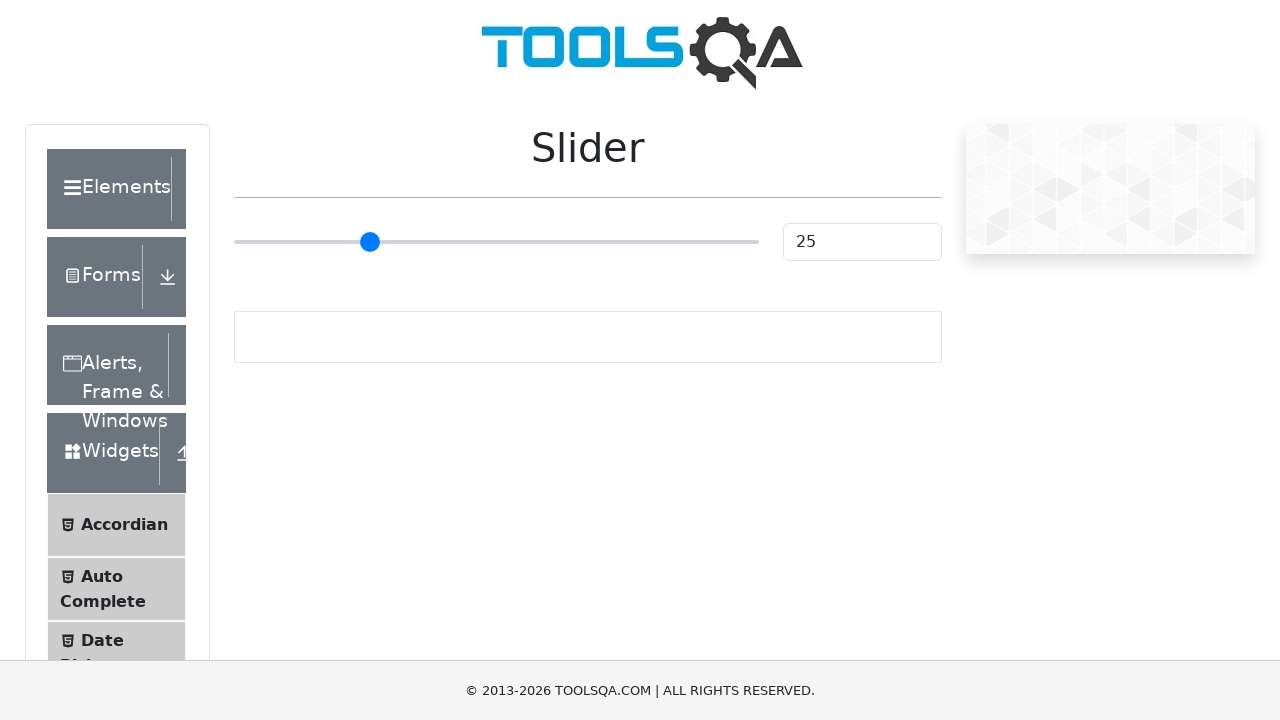

Located slider element on .fc-button-label
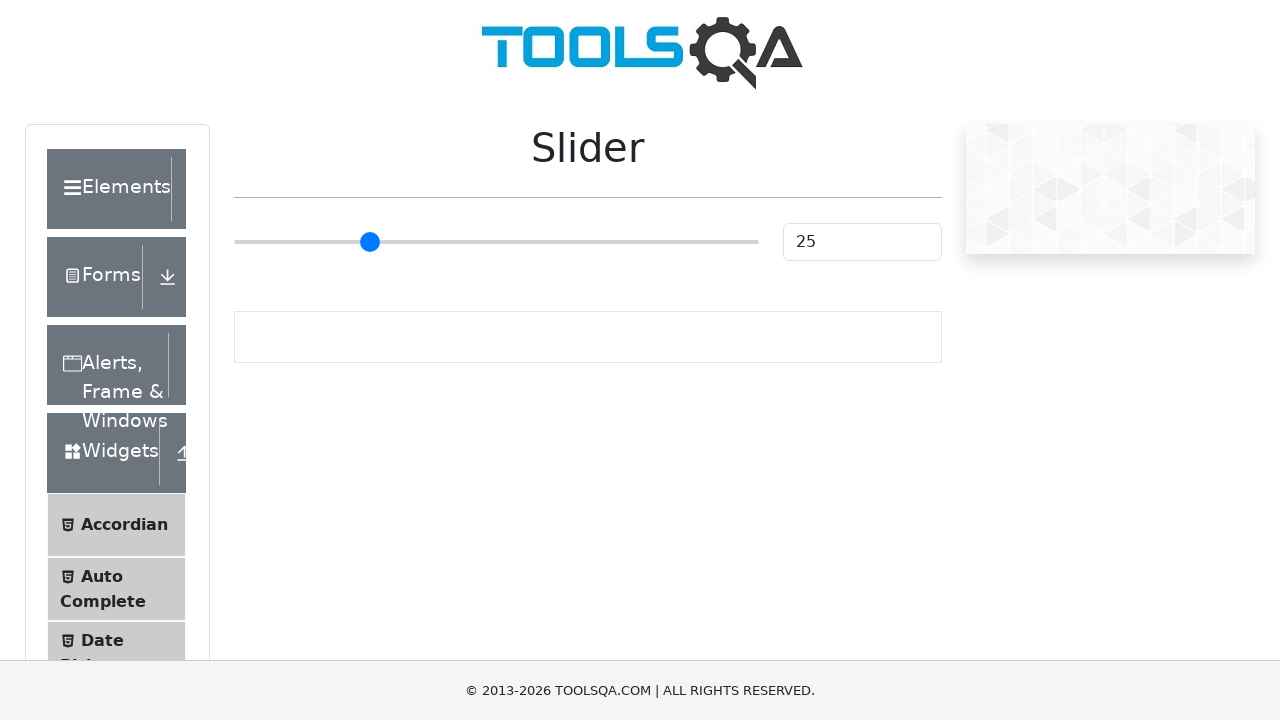

Moved slider to specific position (45 pixels from left edge) at (267, 242)
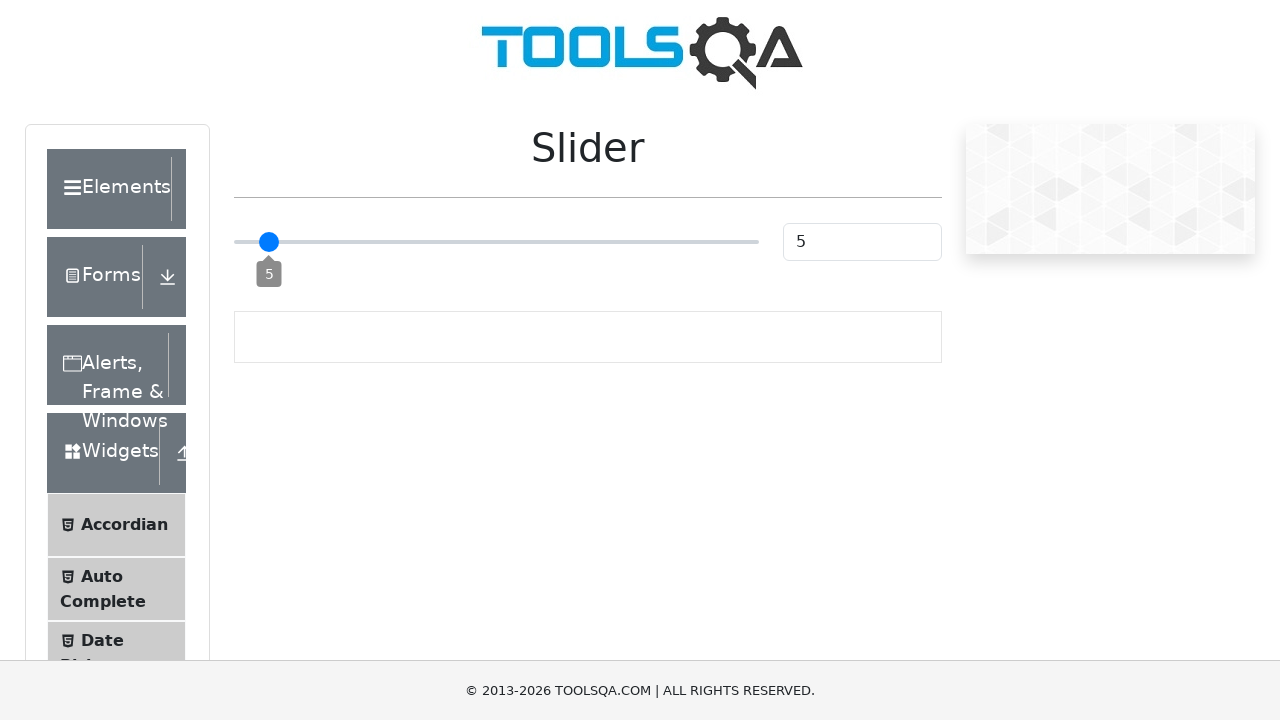

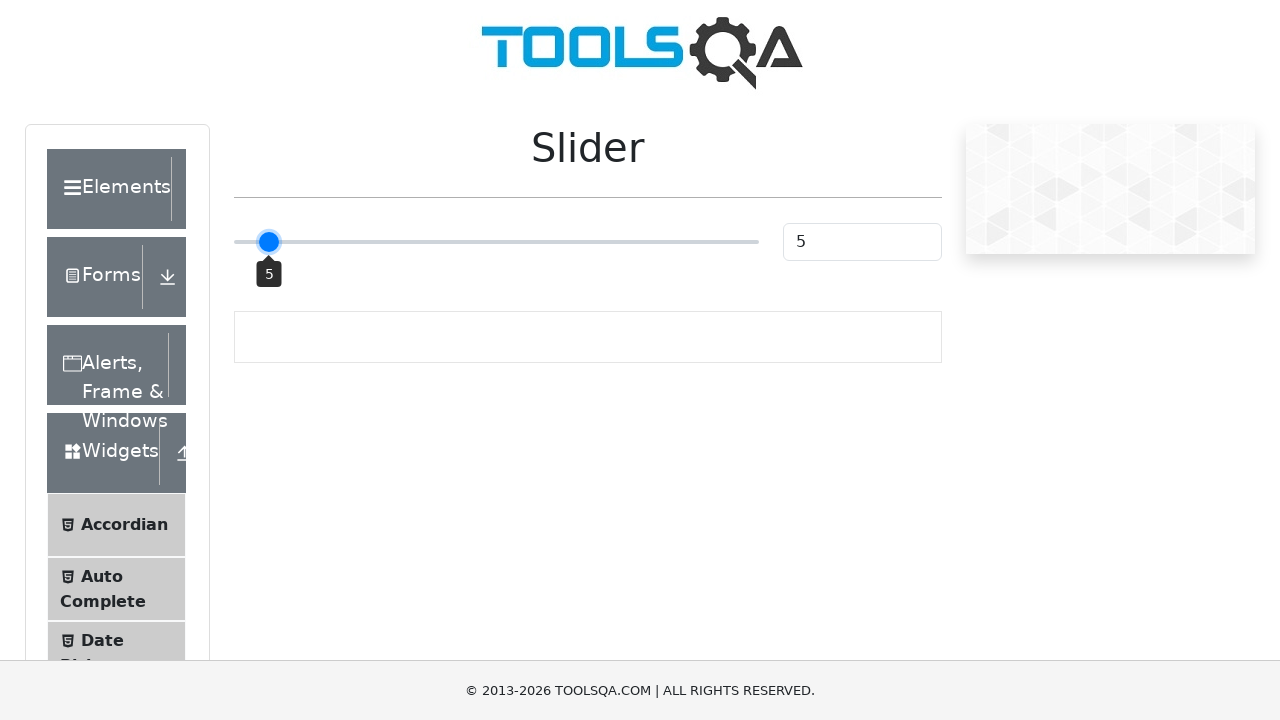